Tests checkbox functionality by locating two checkboxes and clicking each one if it is not already selected

Starting URL: https://the-internet.herokuapp.com/checkboxes

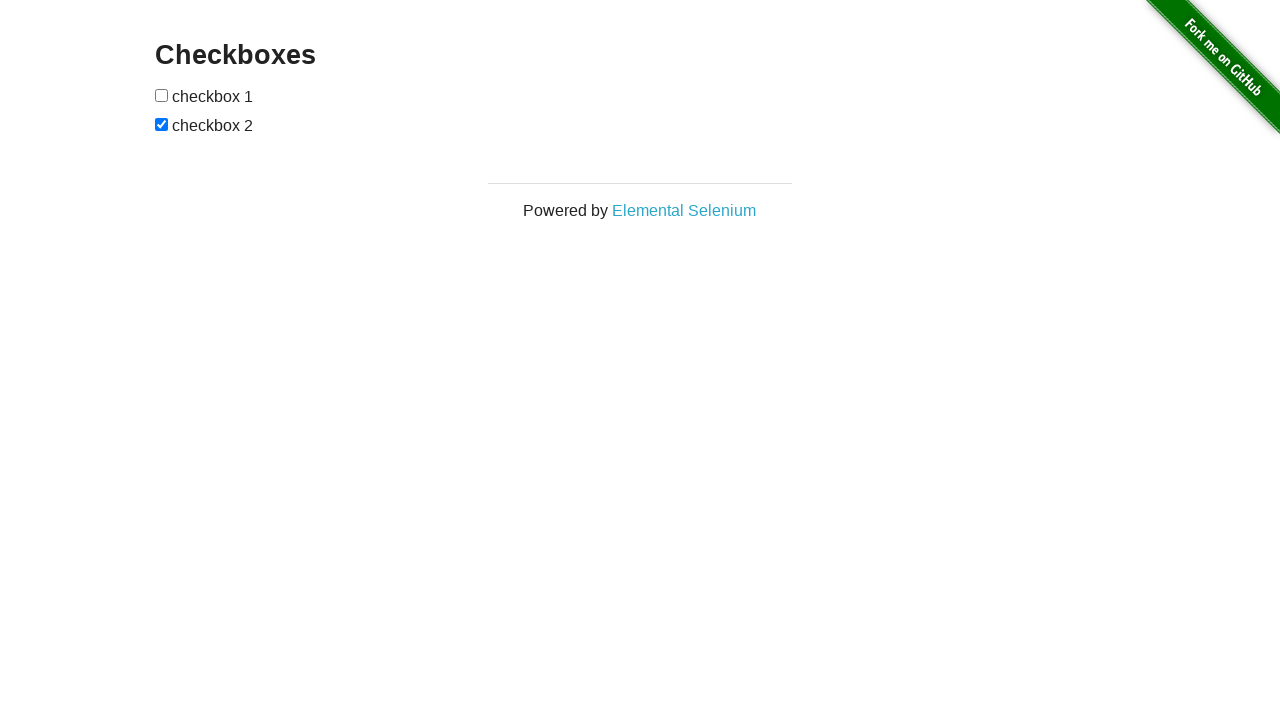

Located first checkbox element
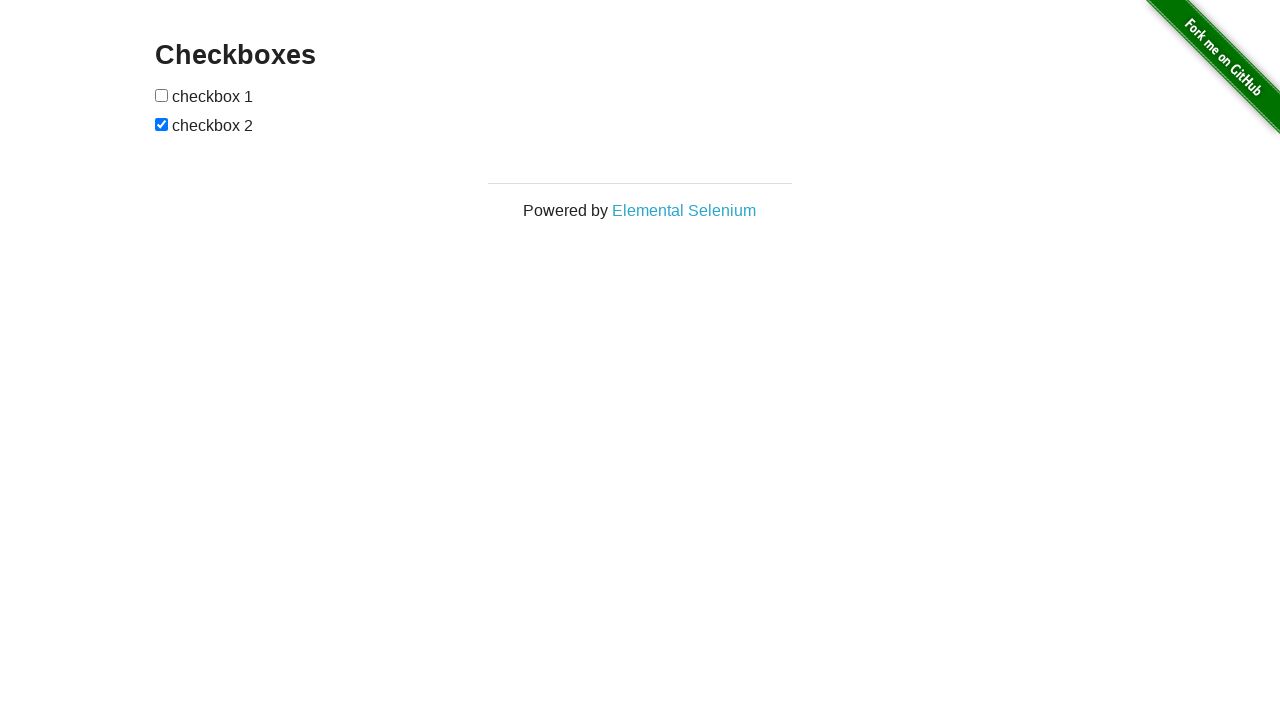

Located second checkbox element
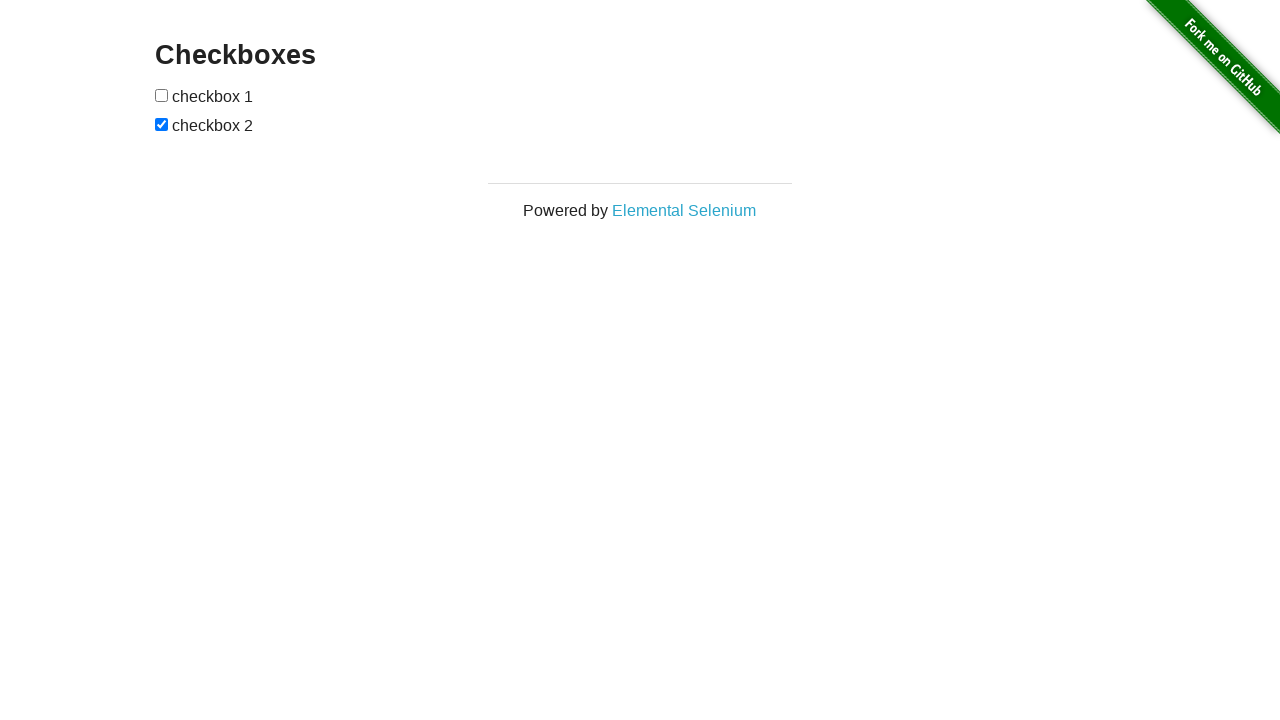

Checked first checkbox is not selected
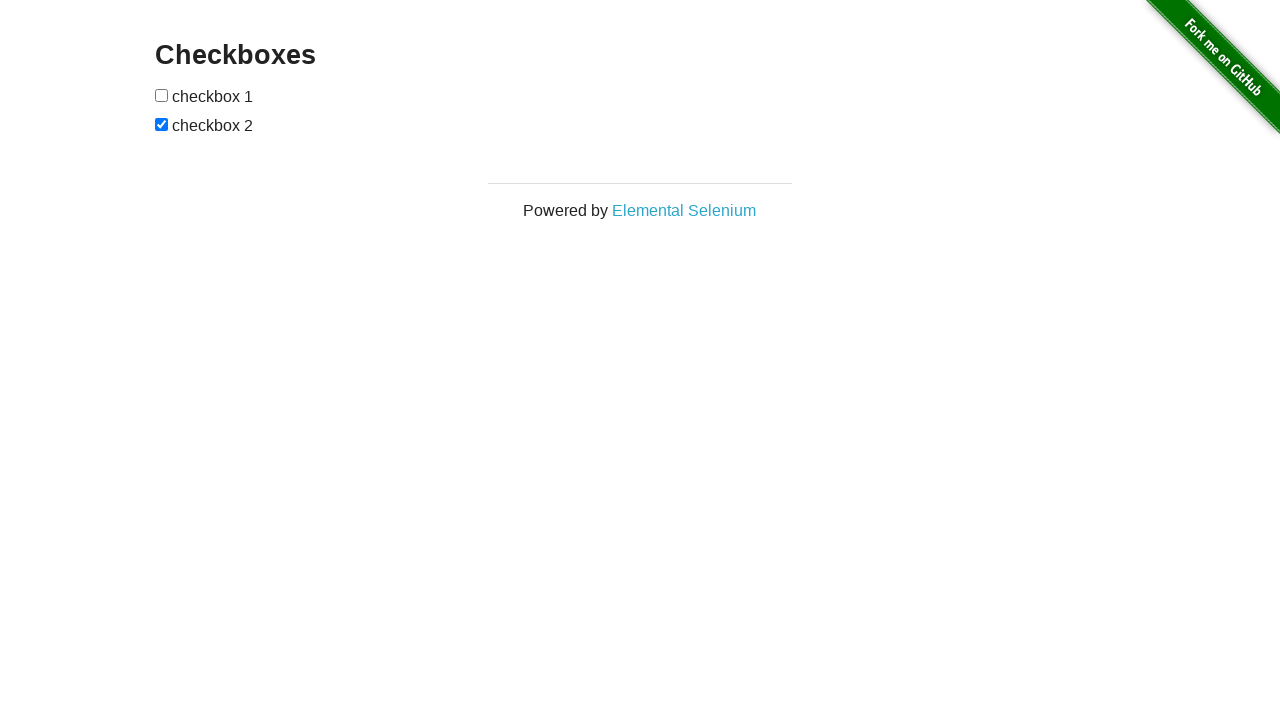

Clicked first checkbox to select it at (162, 95) on input[type='checkbox'] >> nth=0
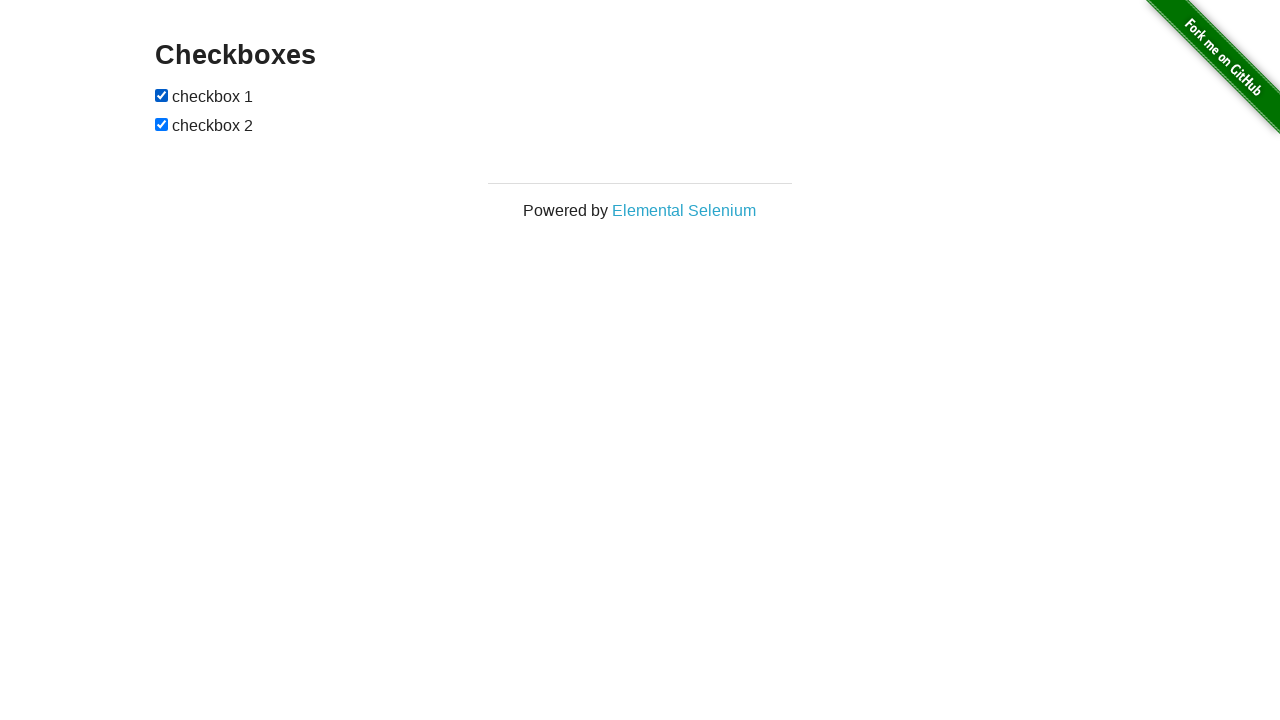

Second checkbox is already selected, skipping click
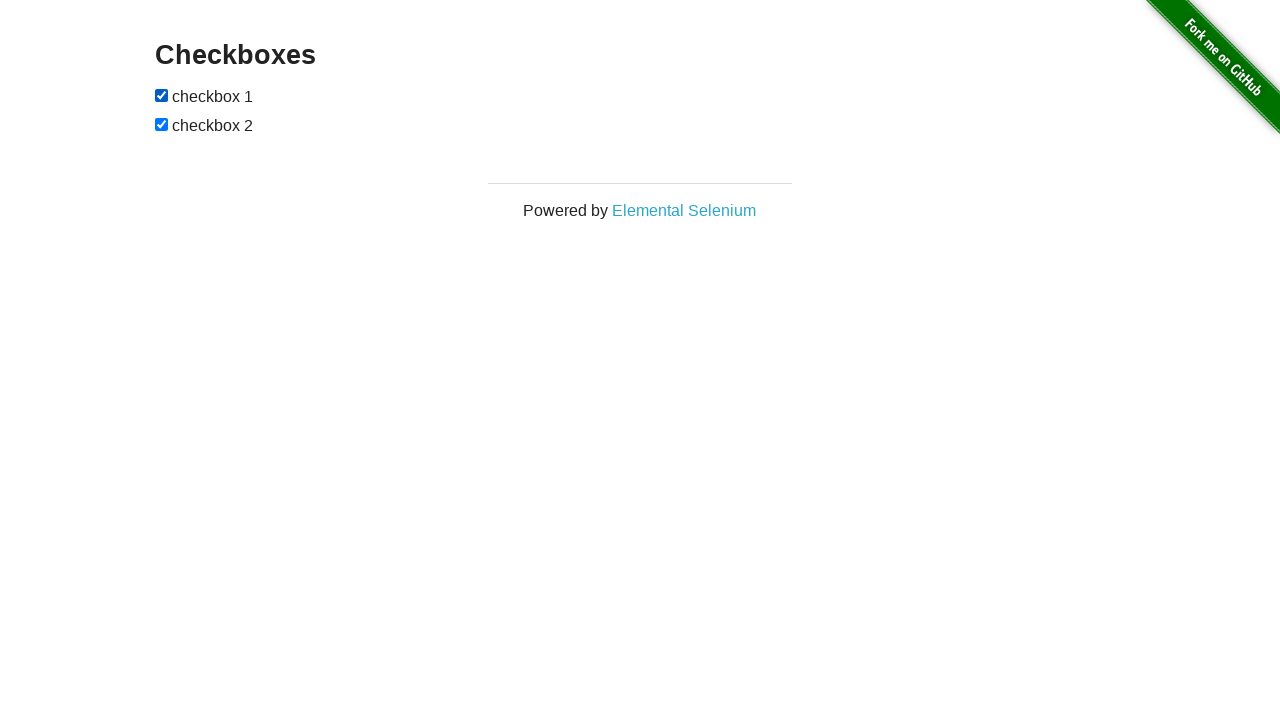

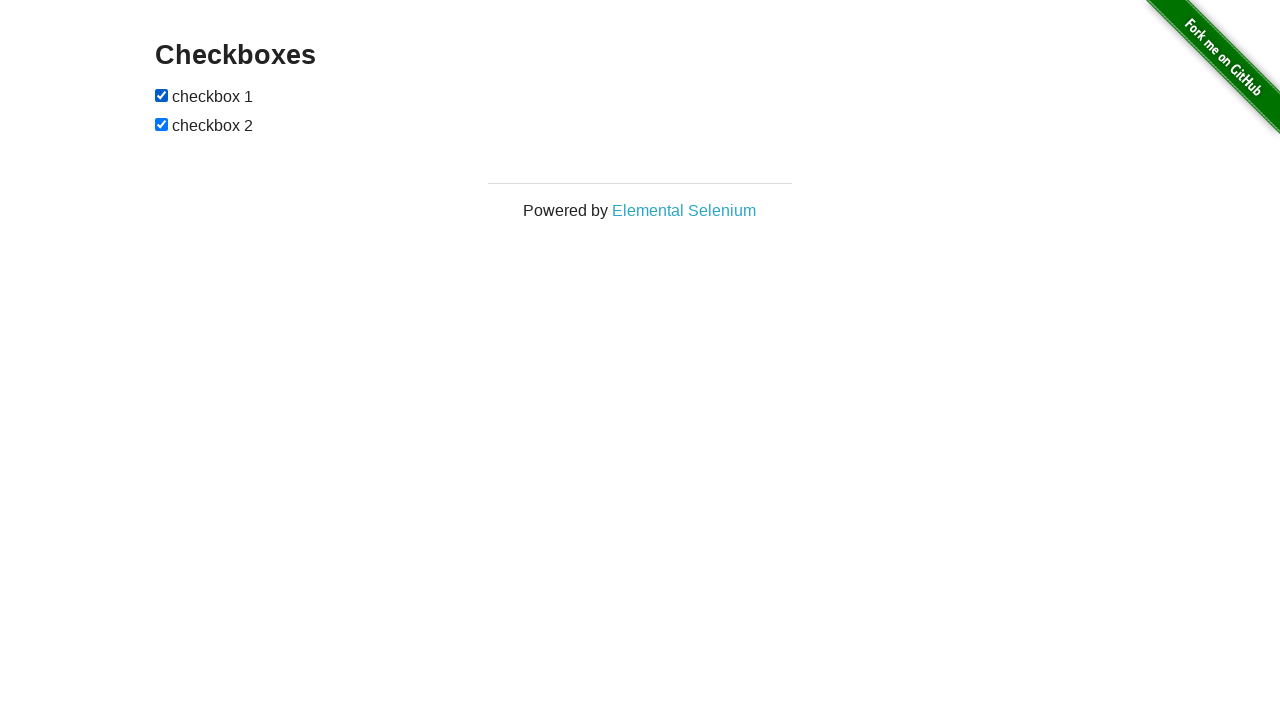